Navigates to GitHub's JavaScript topics page and clicks the "Load more" button to load additional repository entries

Starting URL: https://github.com/topics/javascript

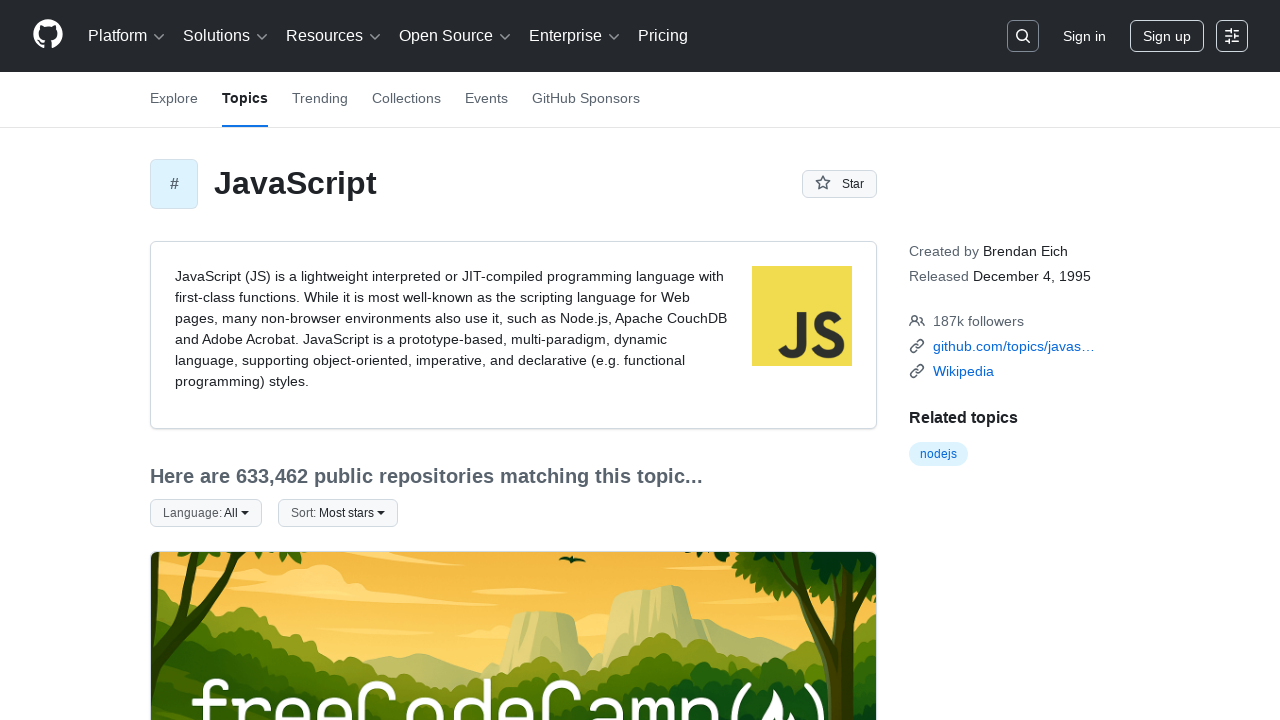

Clicked the 'Load more' button to load additional repositories at (514, 573) on text=Load more
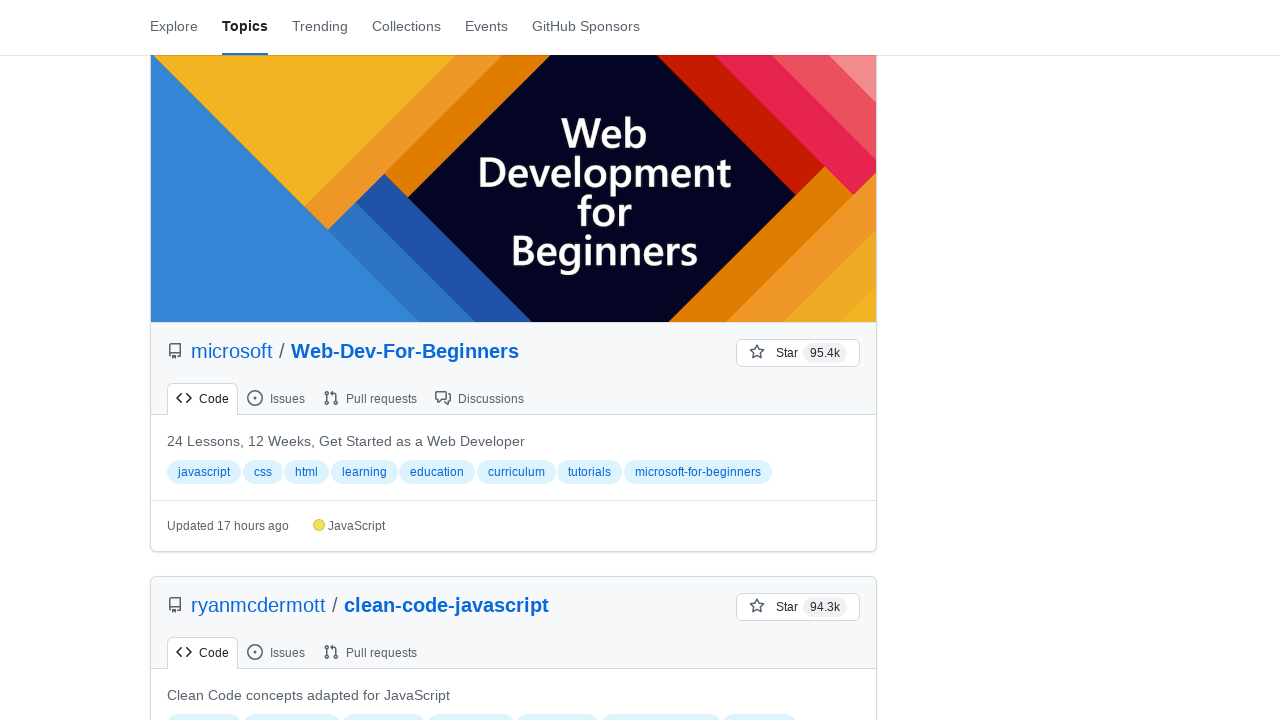

Waited 3 seconds for additional repository content to load
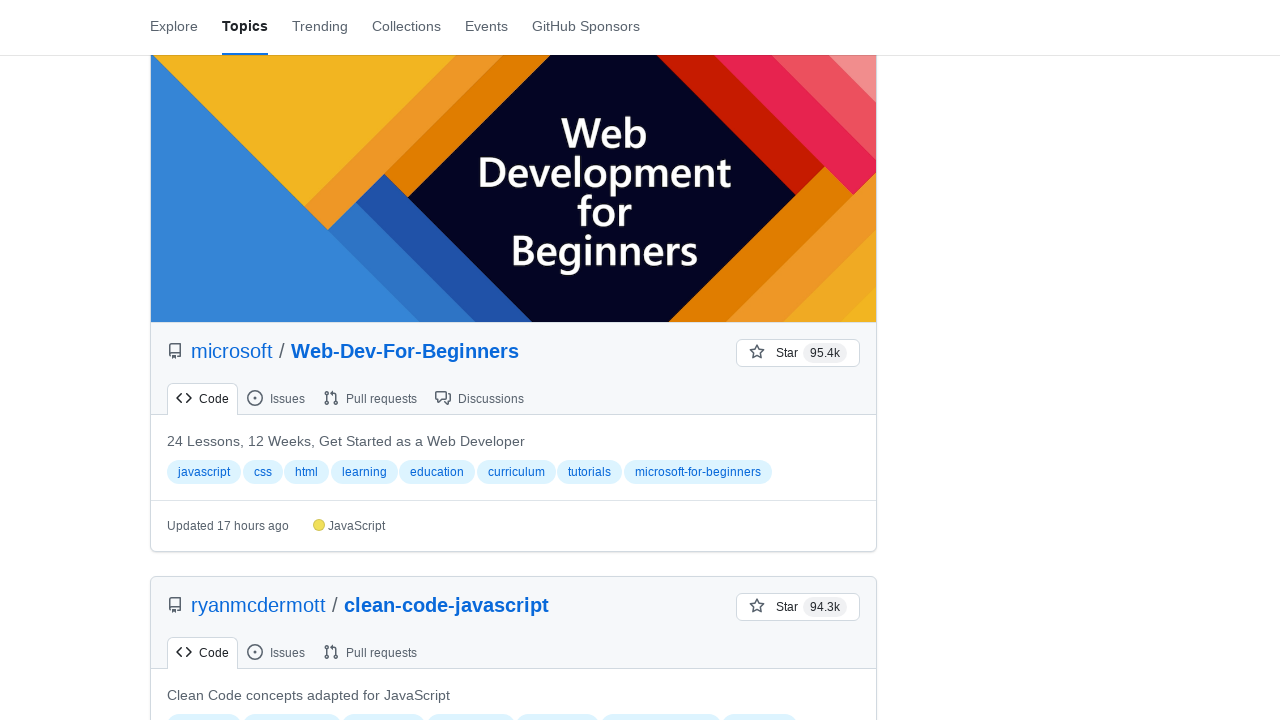

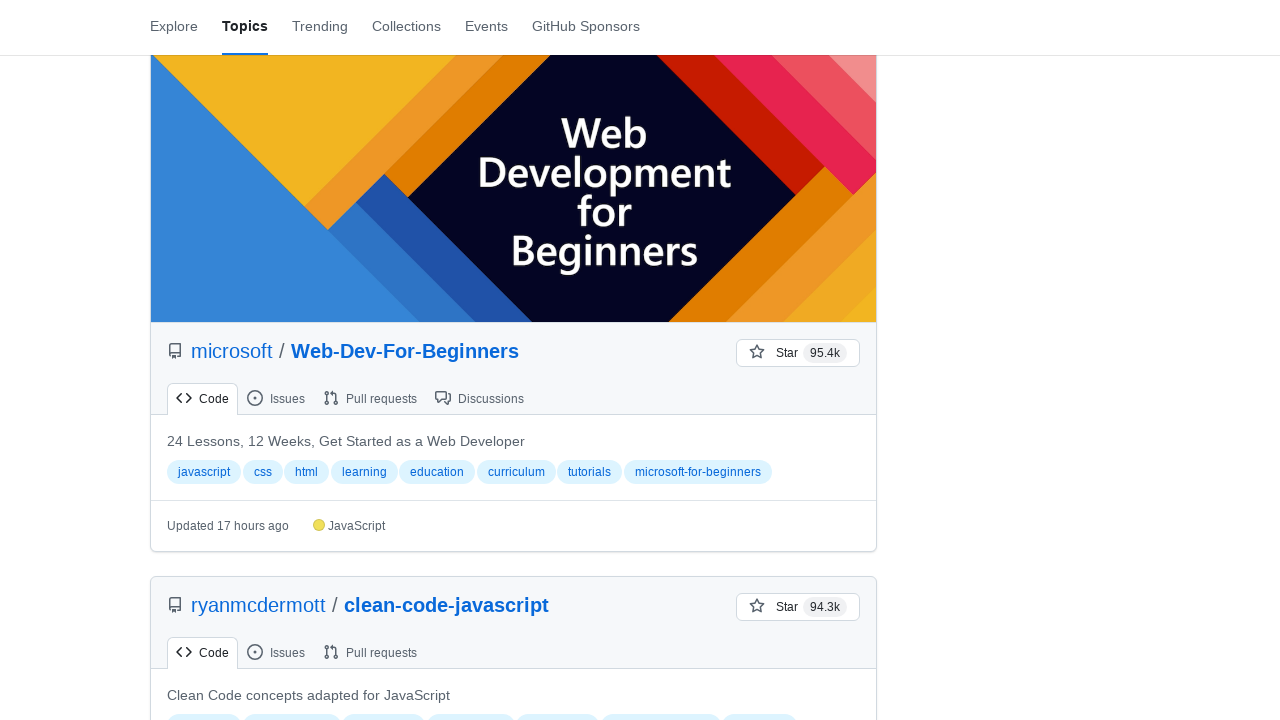